Tests double-click functionality on an element

Starting URL: https://selenium.dev/selenium/web/mouse_interaction.html

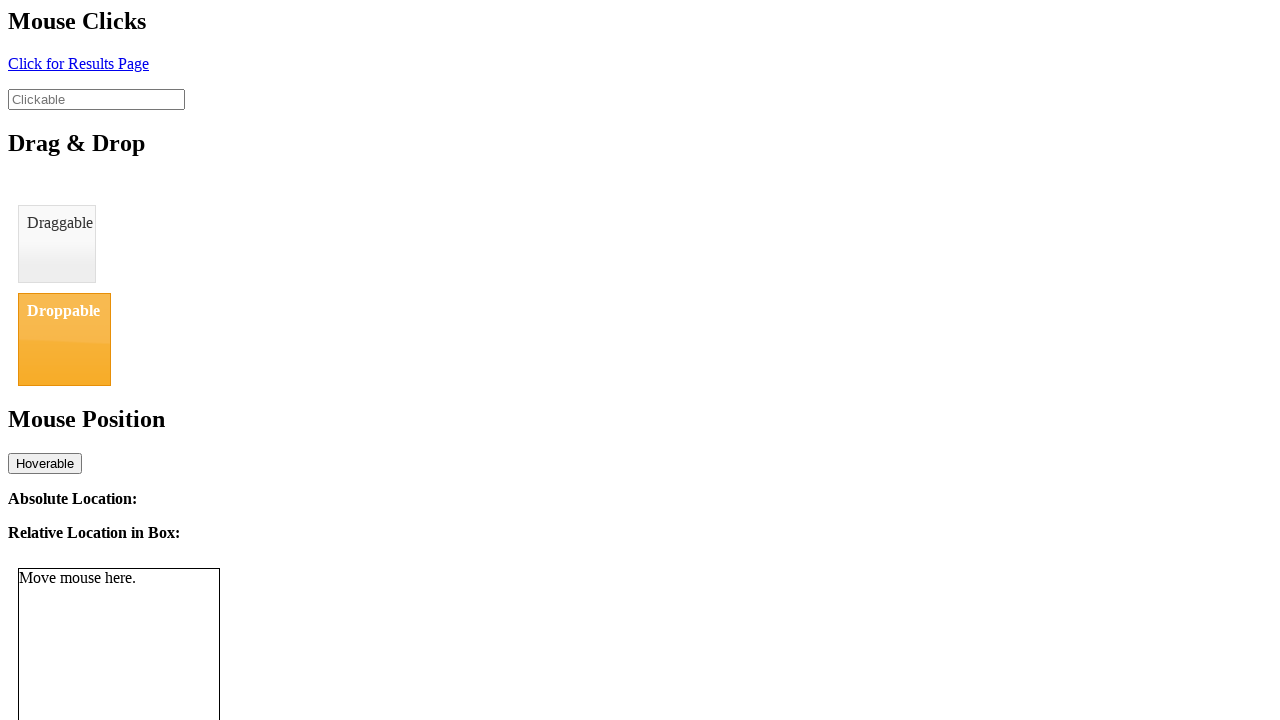

Navigated to mouse interaction test page
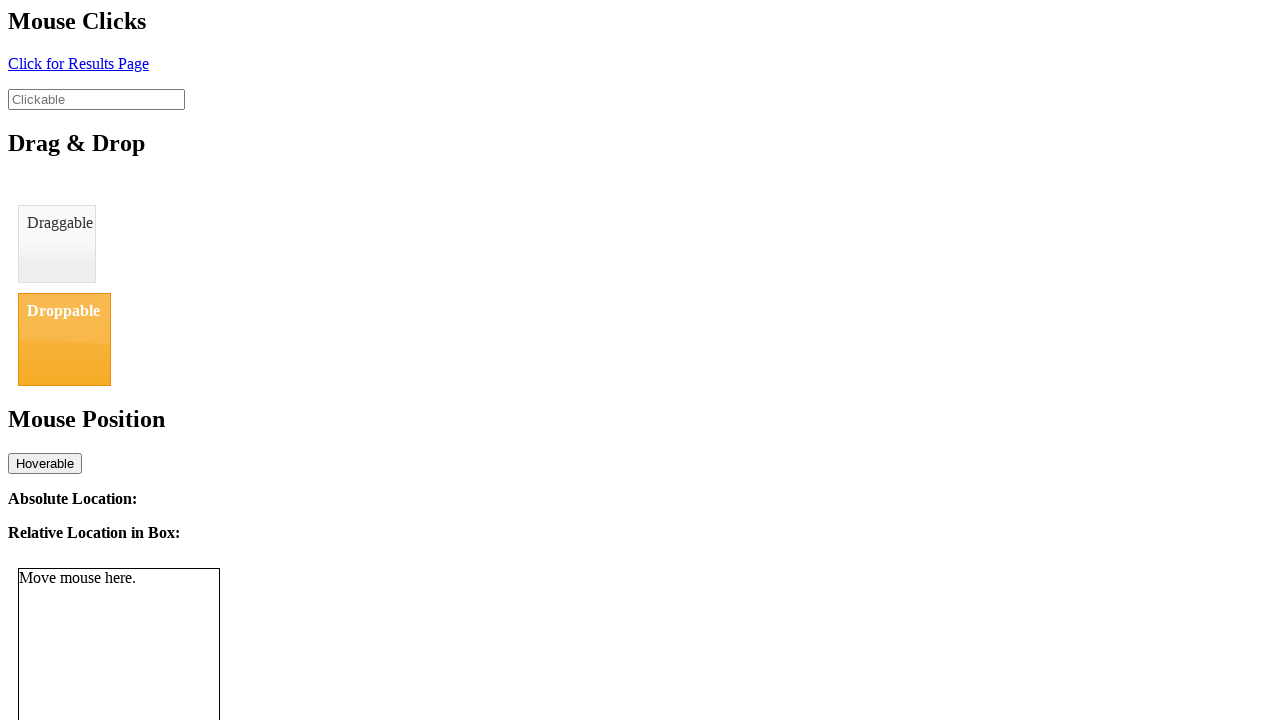

Double-clicked the clickable element at (96, 99) on #clickable
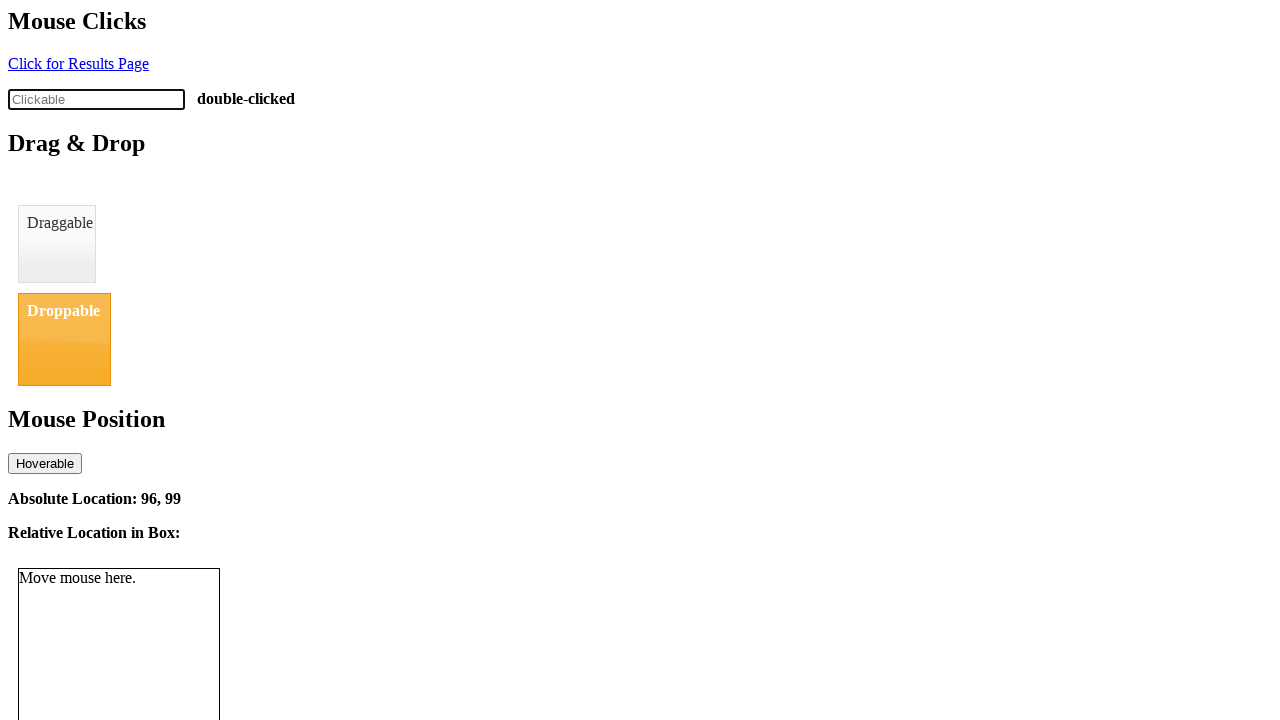

Verified status changed to 'double-clicked'
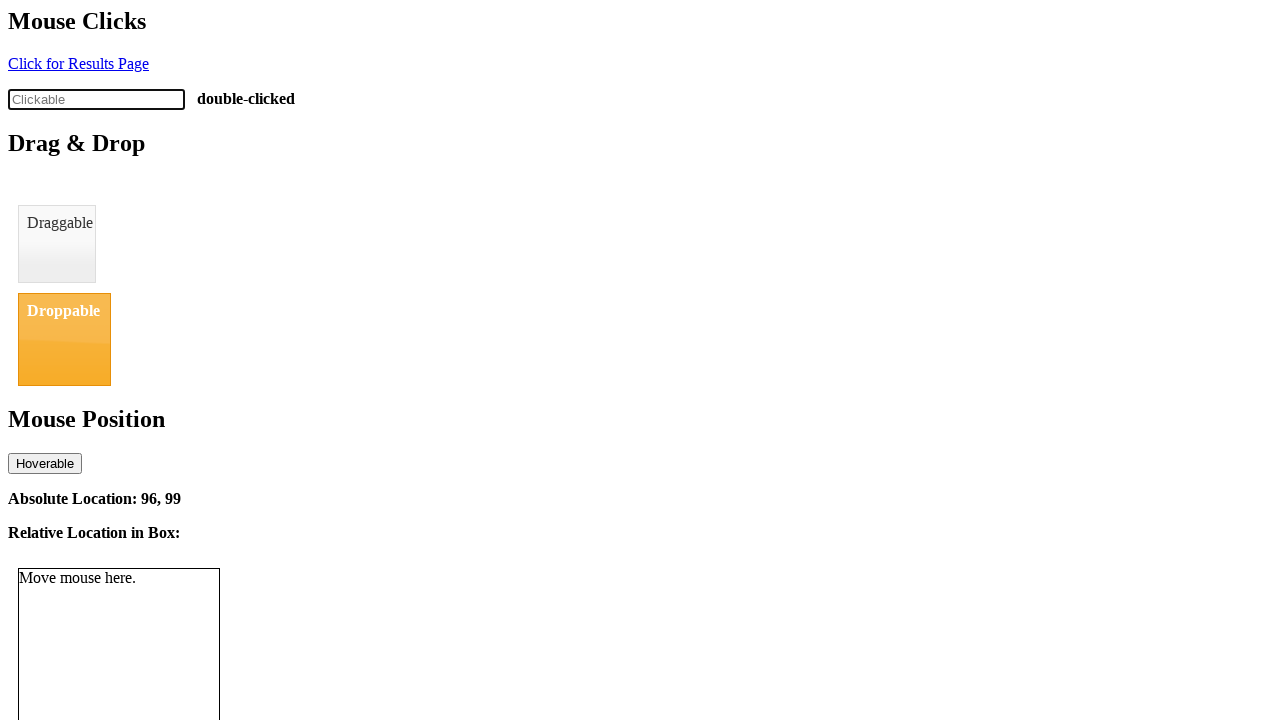

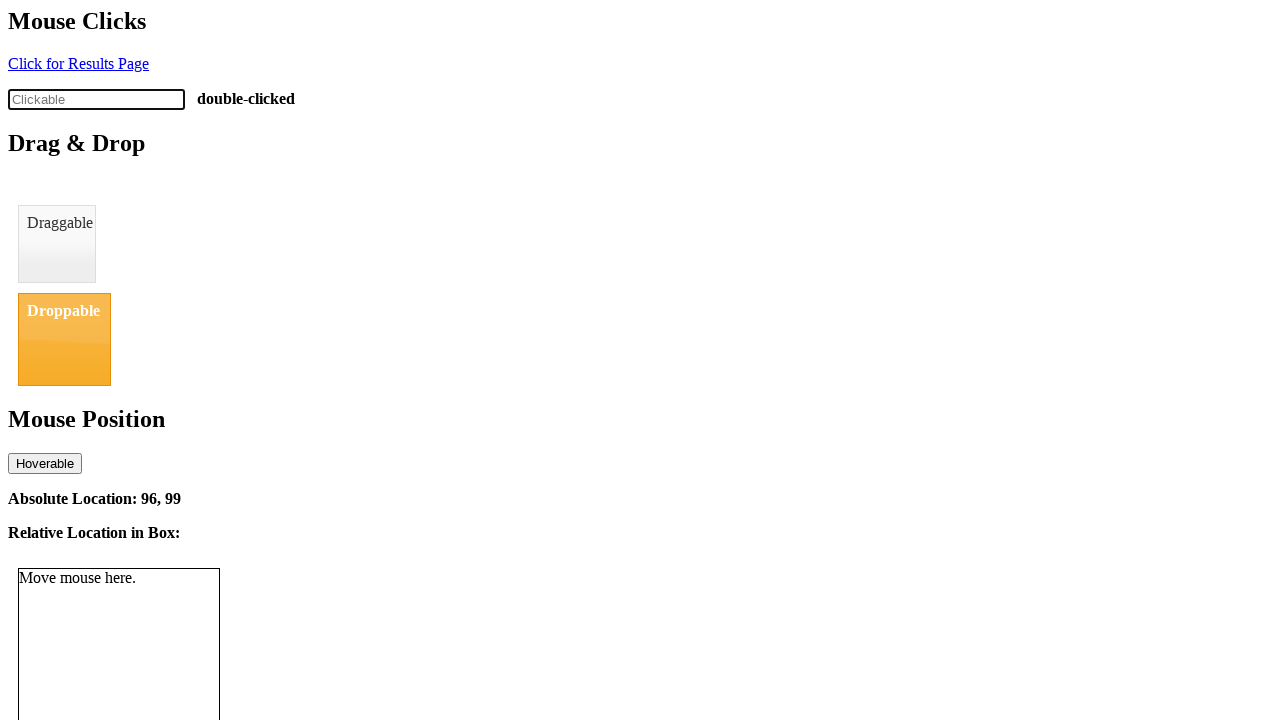